Tests hovering over the second user figure and verifies the displayed username is "name: user2"

Starting URL: http://the-internet.herokuapp.com/hovers

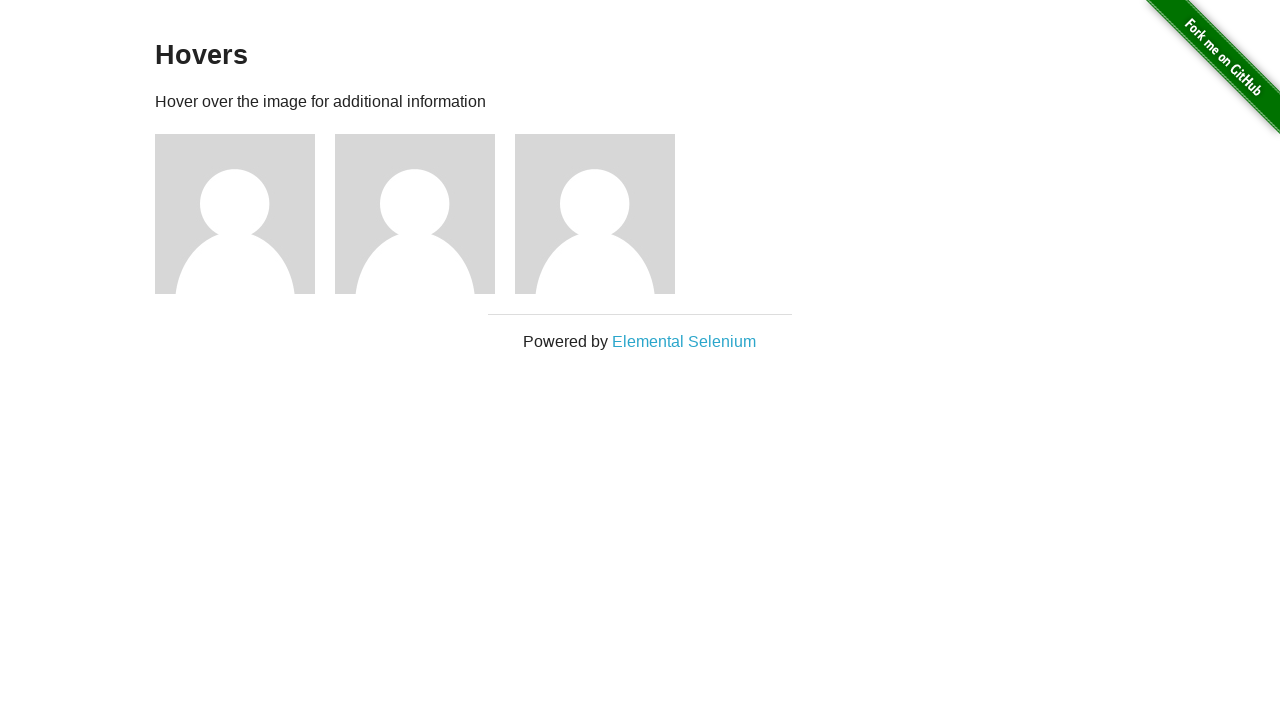

Navigated to hovers page
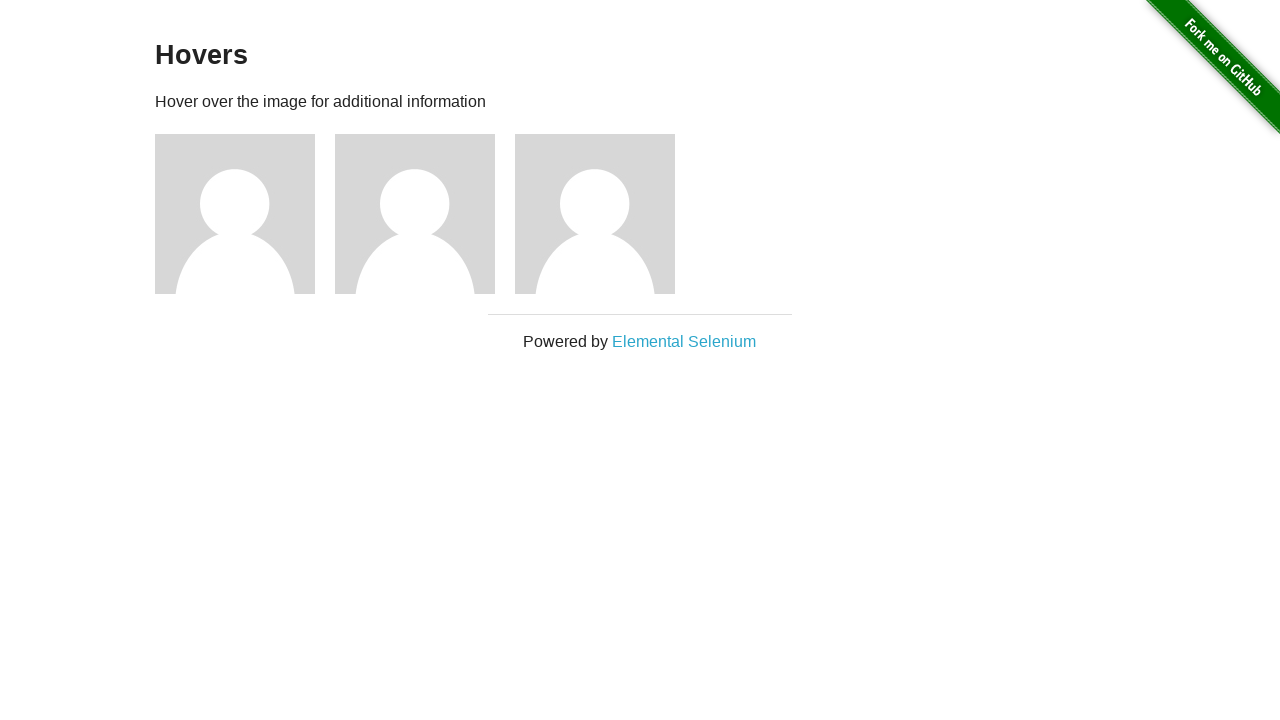

Hovered over the second user figure at (425, 214) on .figure >> nth=1
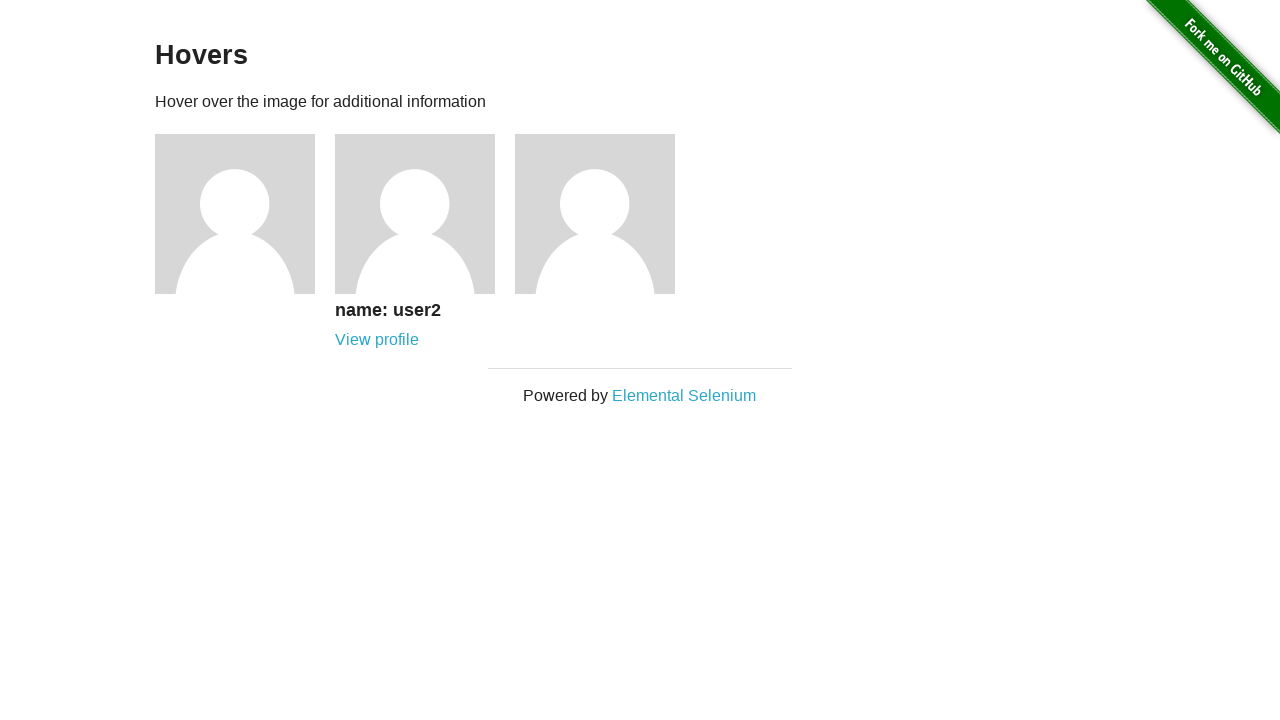

Retrieved username text from second user figure
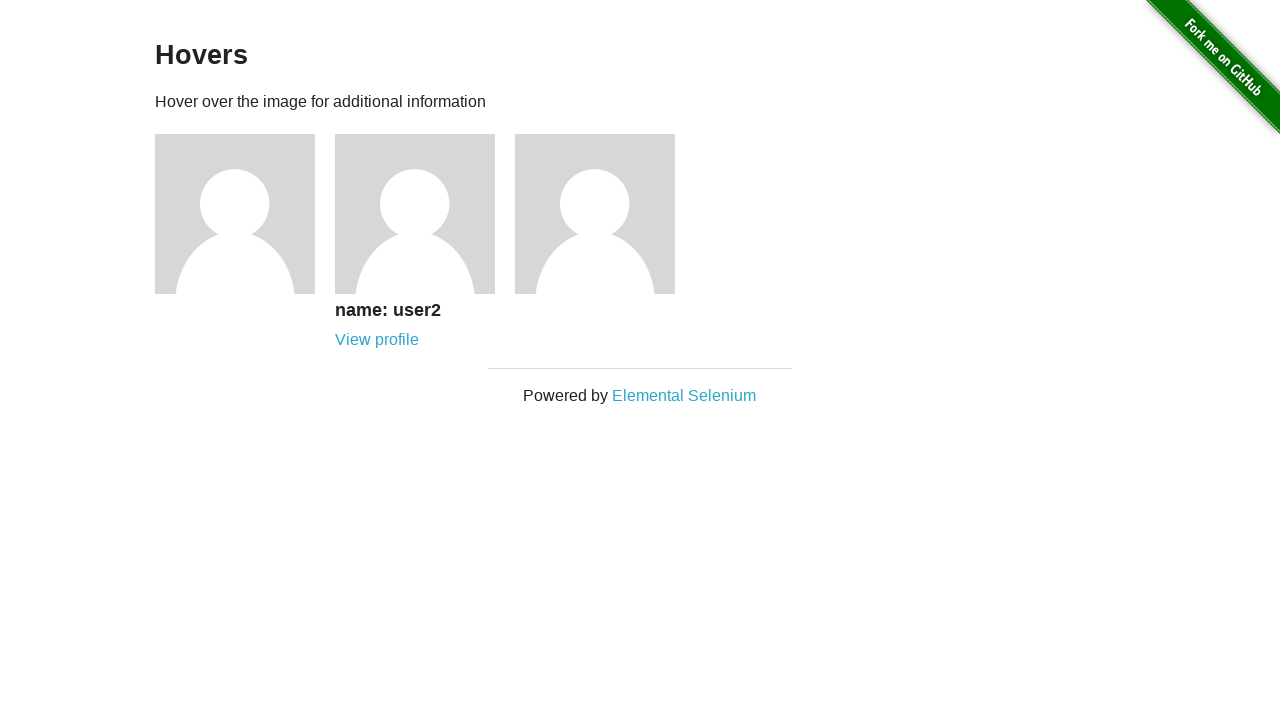

Verified username is 'name: user2'
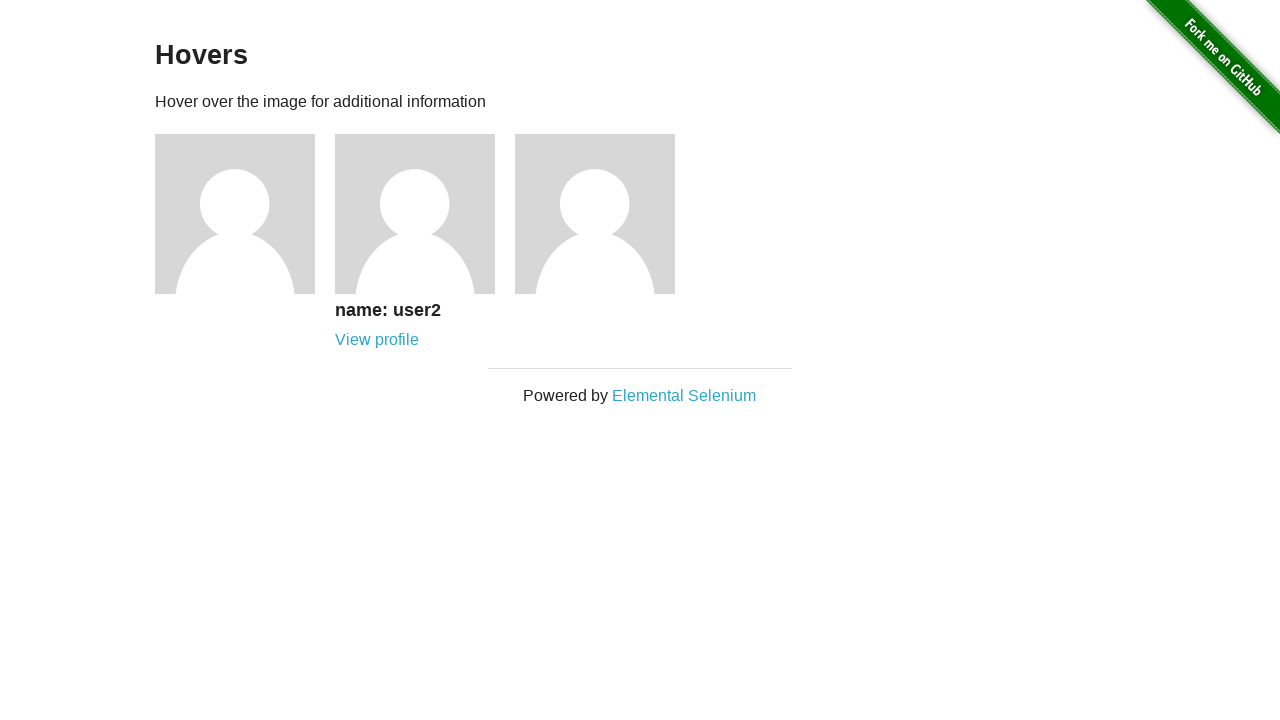

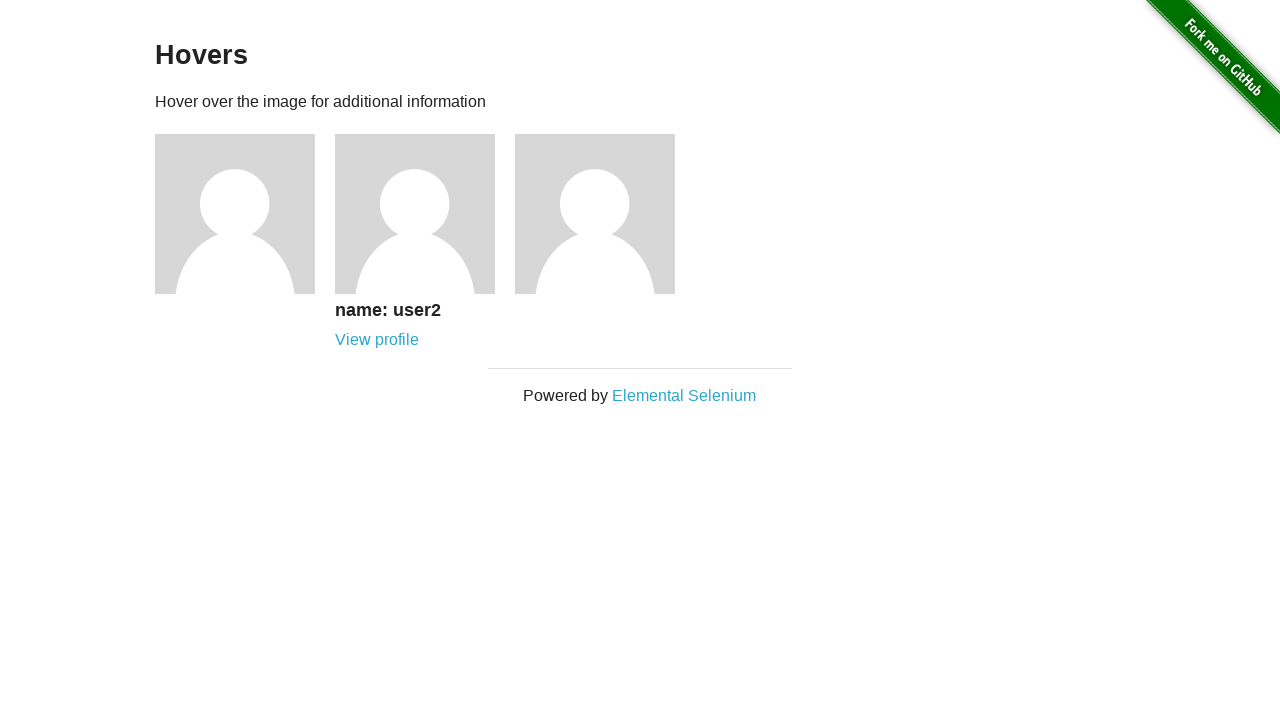